Tests HTML5 validation messages on Ubuntu login form by submitting with empty and invalid email formats

Starting URL: https://login.ubuntu.com/

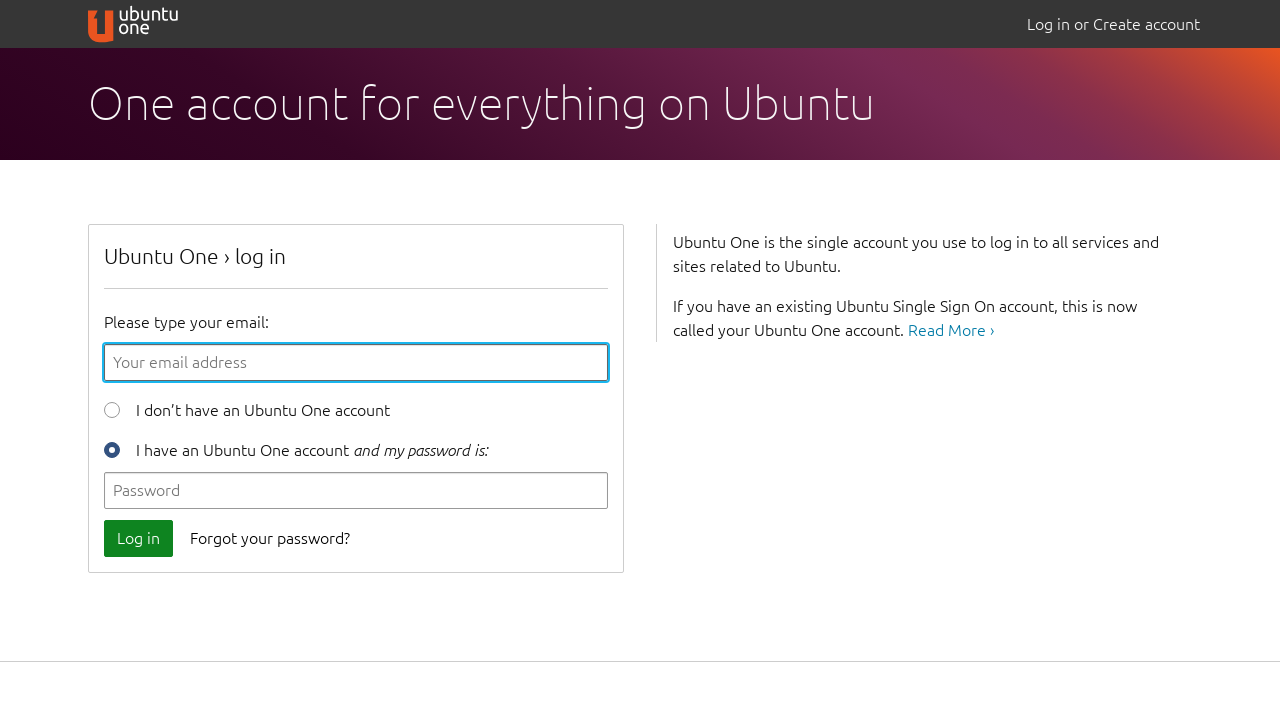

Clicked login button without filling email field to trigger HTML5 validation at (138, 538) on button[data-qa-id='login_button']
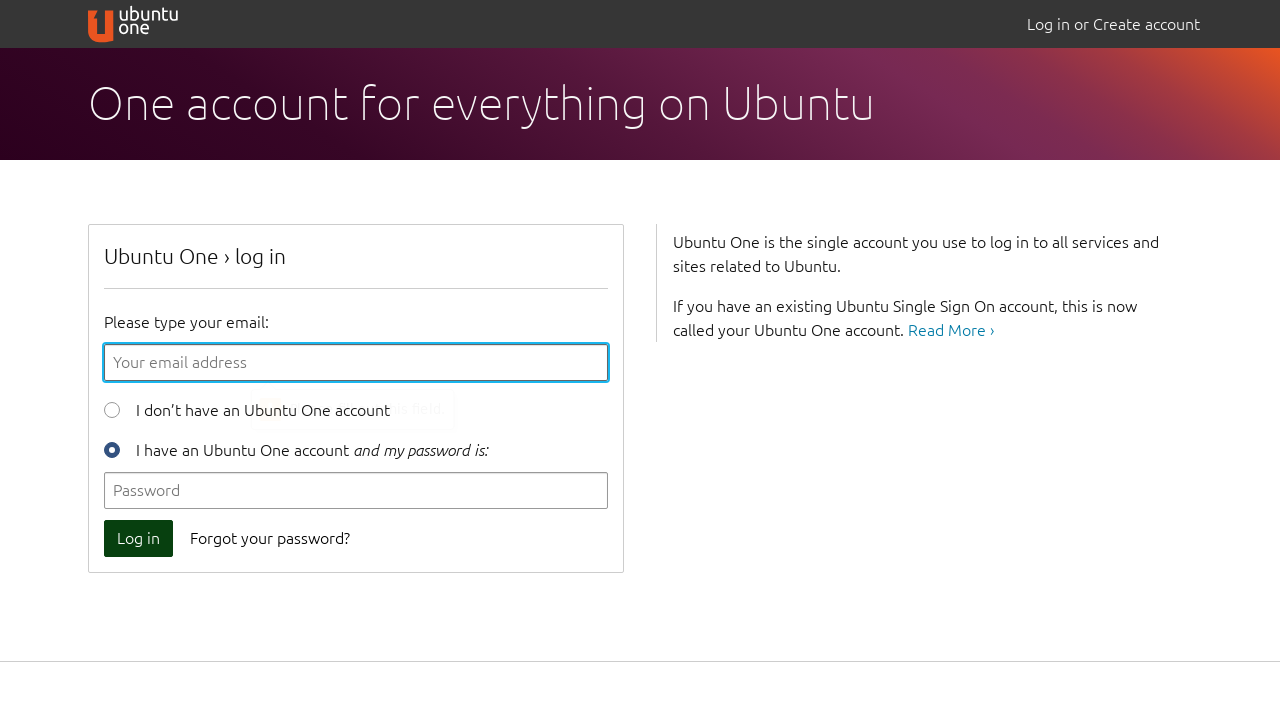

Filled email field with invalid format '123@123@&^%^^*' on //input[@id='id_email']
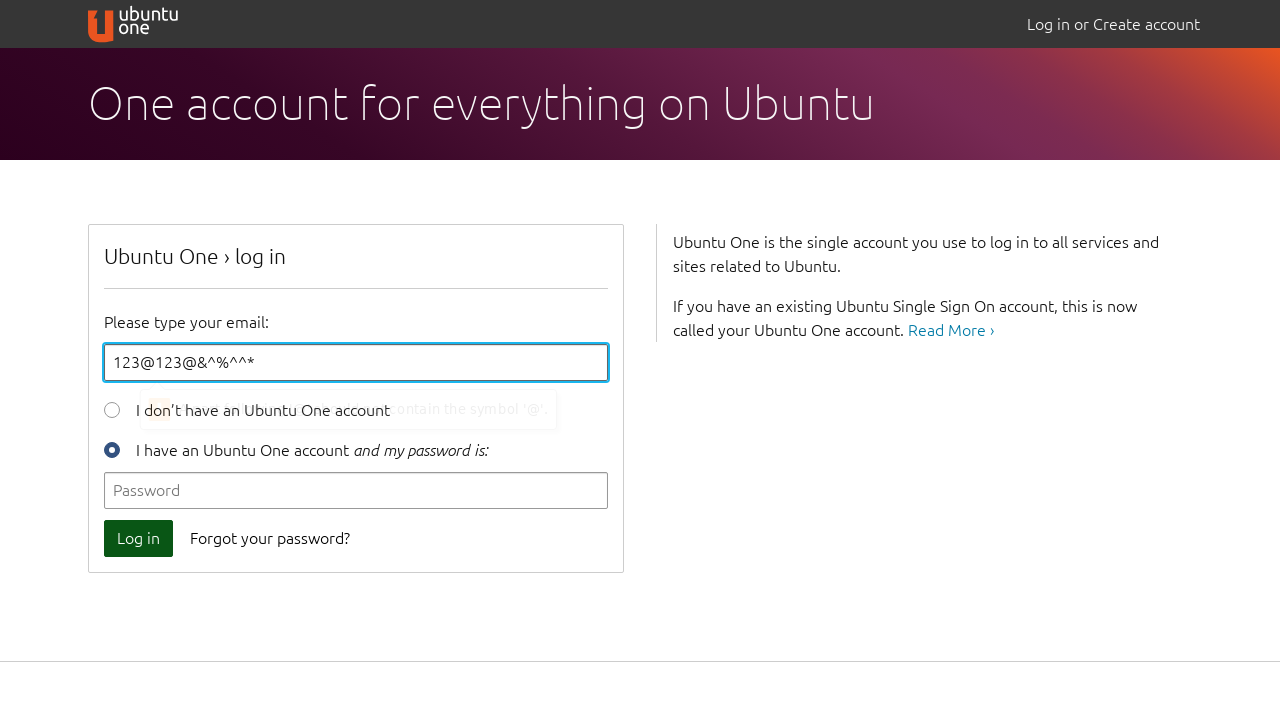

Clicked login button to trigger email format validation message at (138, 538) on button[data-qa-id='login_button']
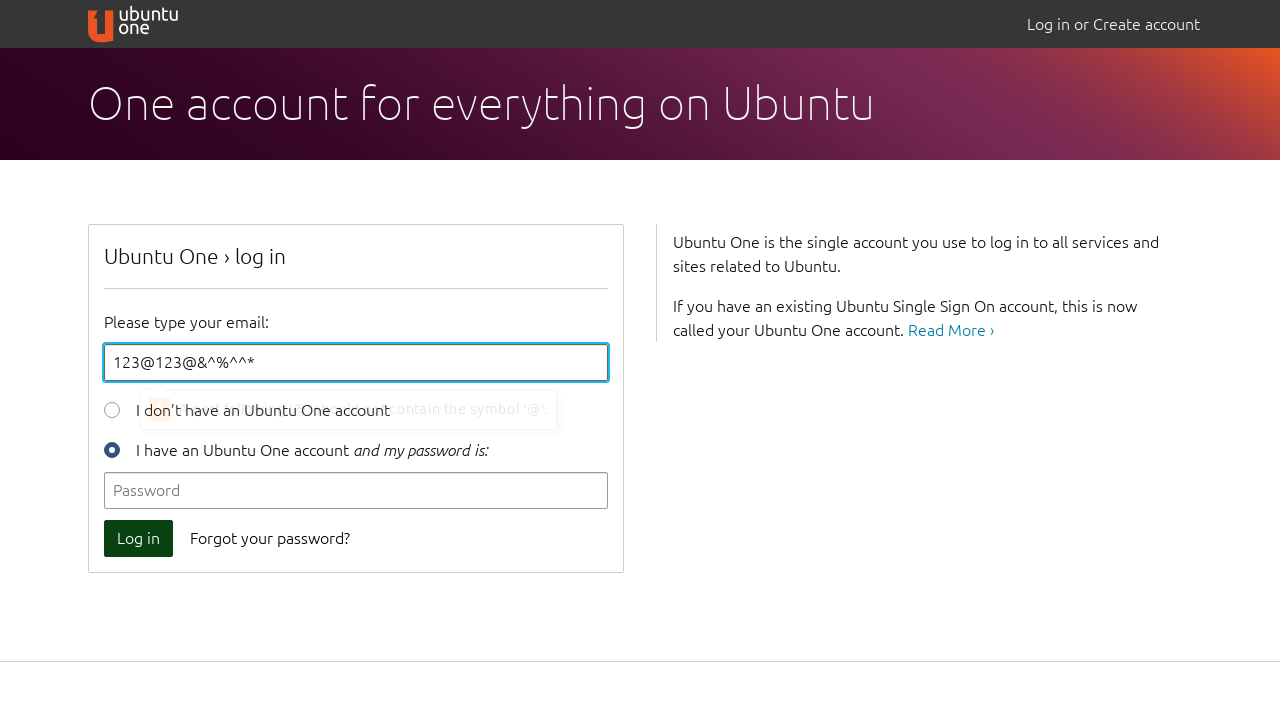

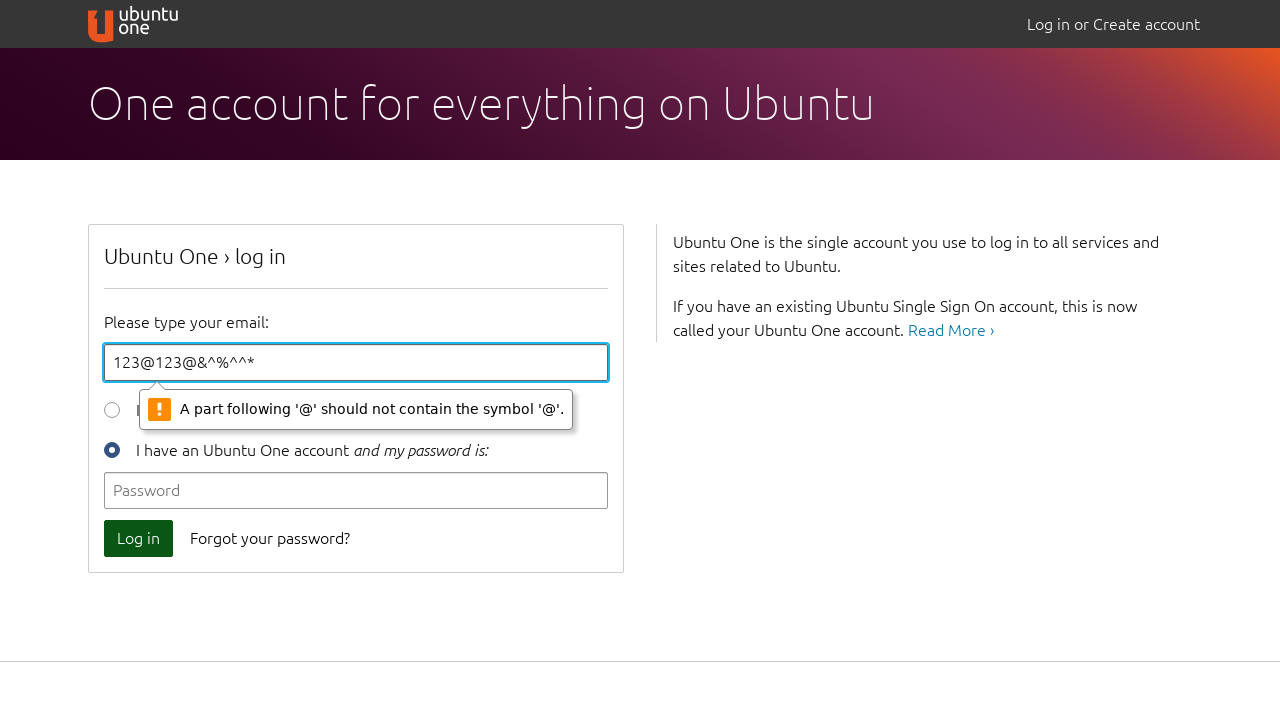